Navigates to a lunar calendar website, clicks on a navigation link, and verifies the header text on the resulting page

Starting URL: https://www.life-moon.pp.ru/

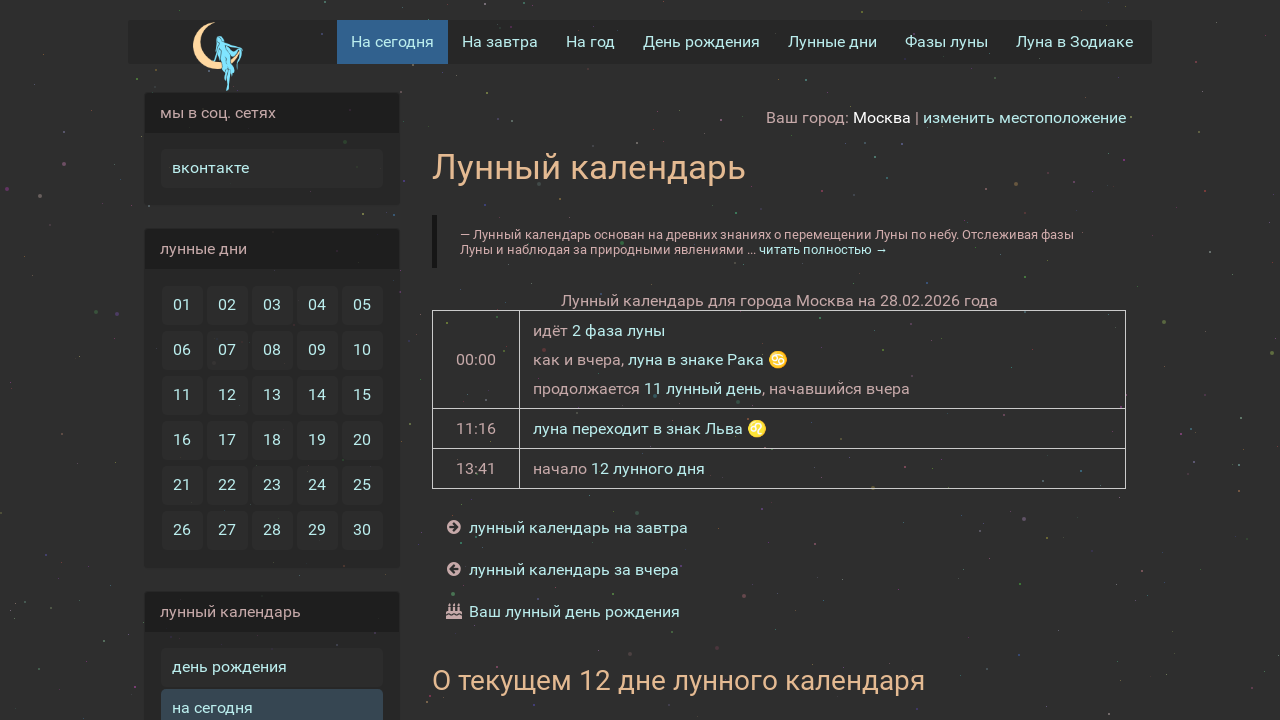

Clicked on the third navigation link at (574, 612) on body > section > section > article > div:nth-child(2) > ul > li:nth-child(3) > a
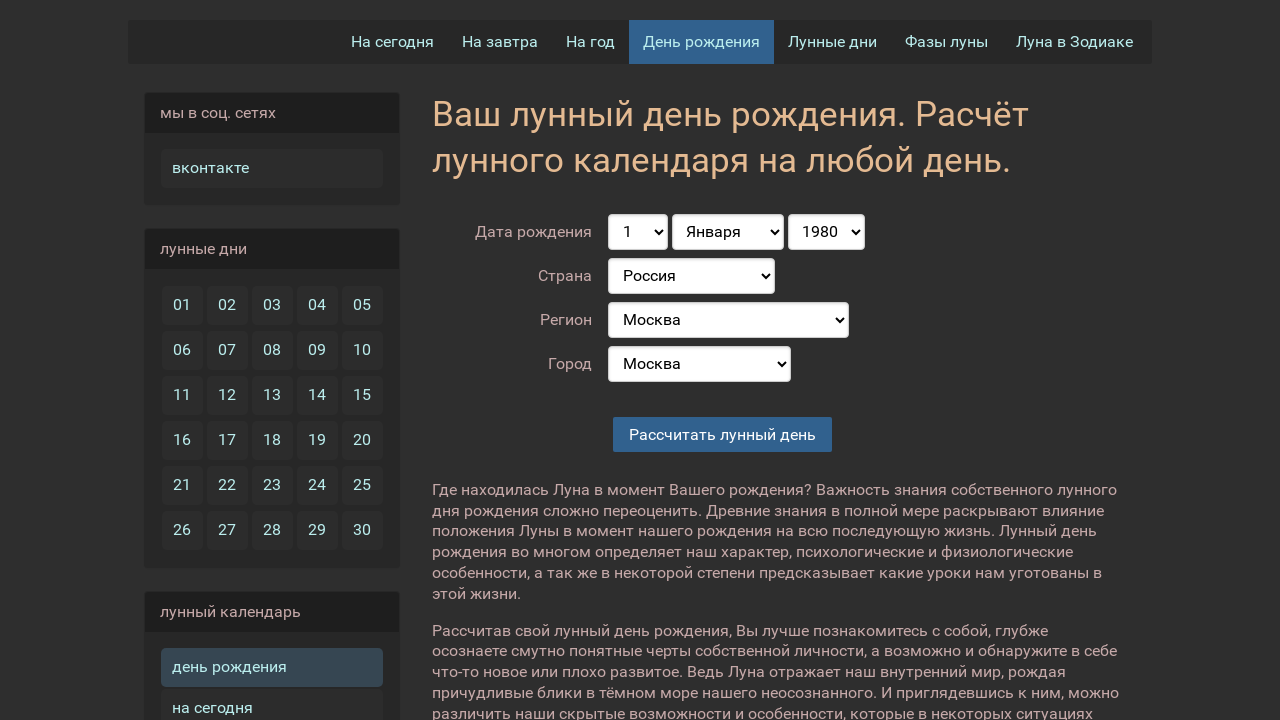

Waited for header element to be present
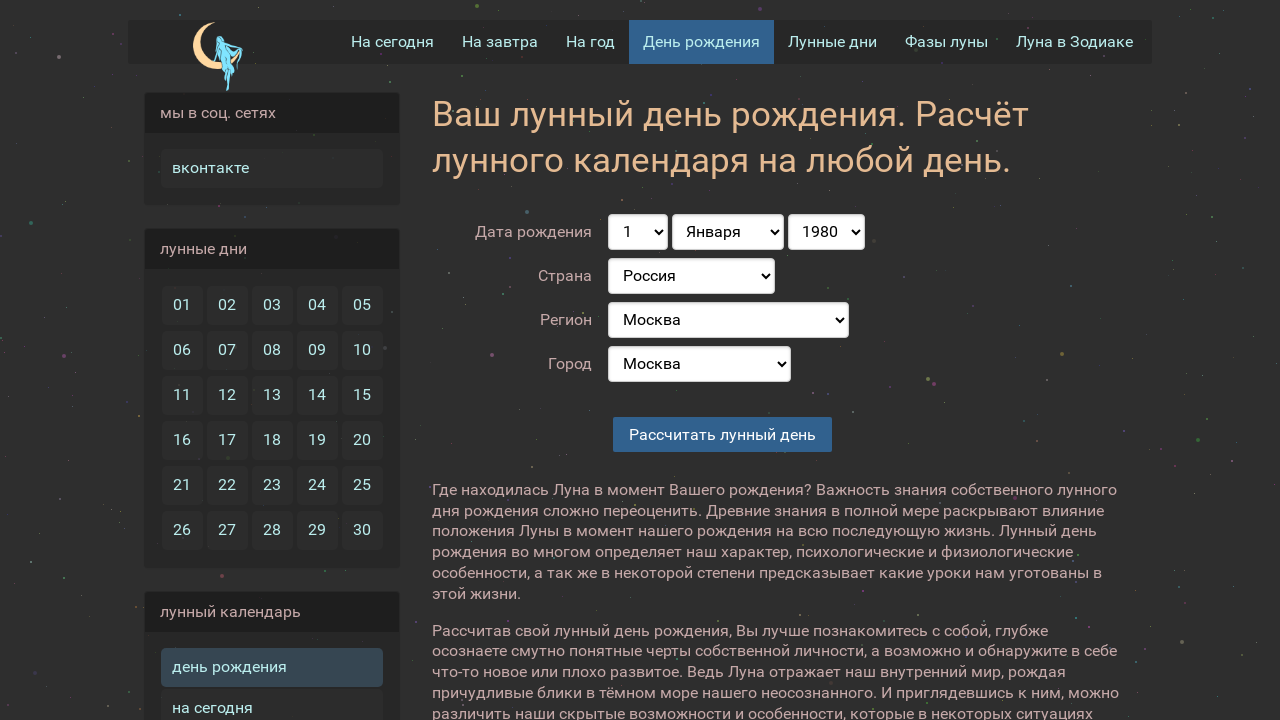

Located header element
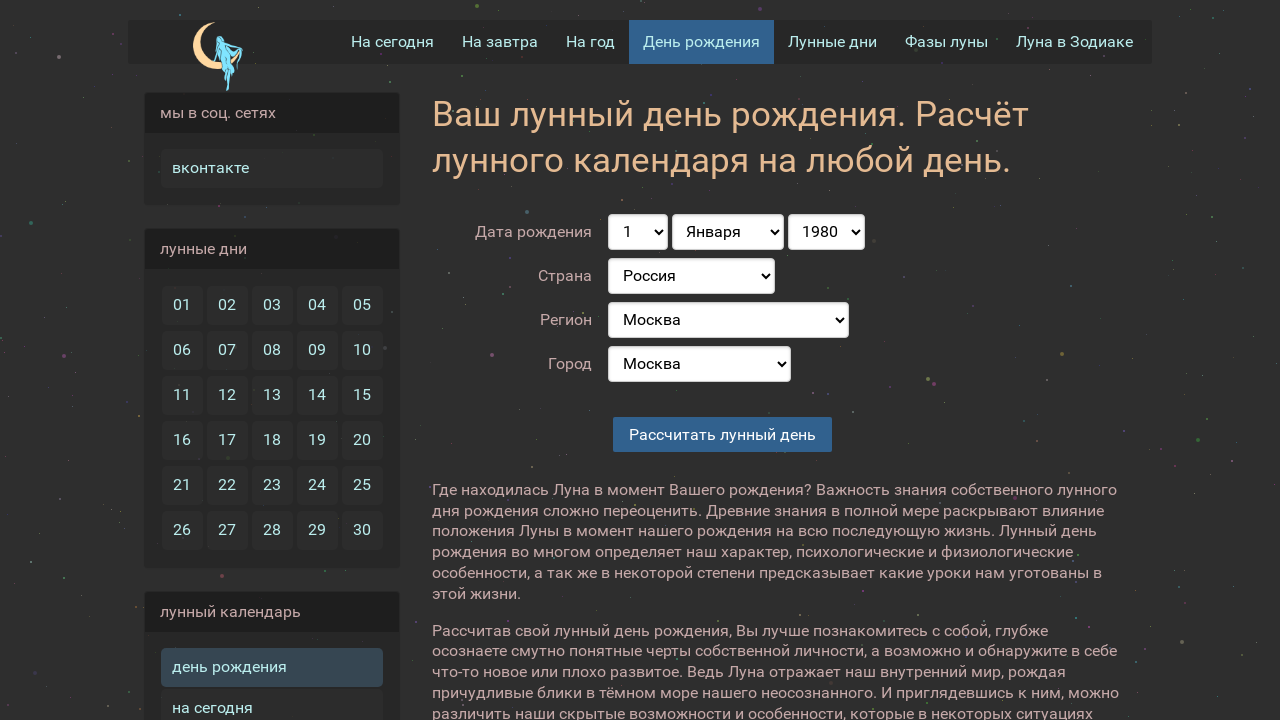

Header element is ready and visible
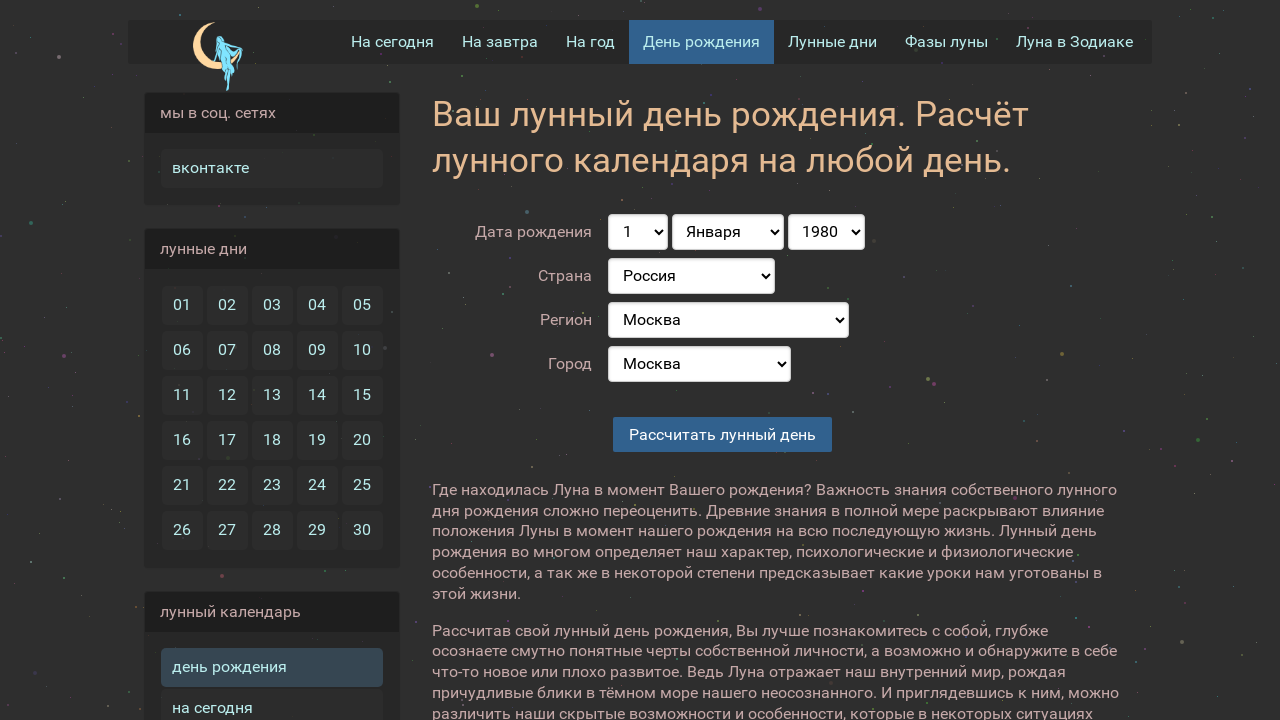

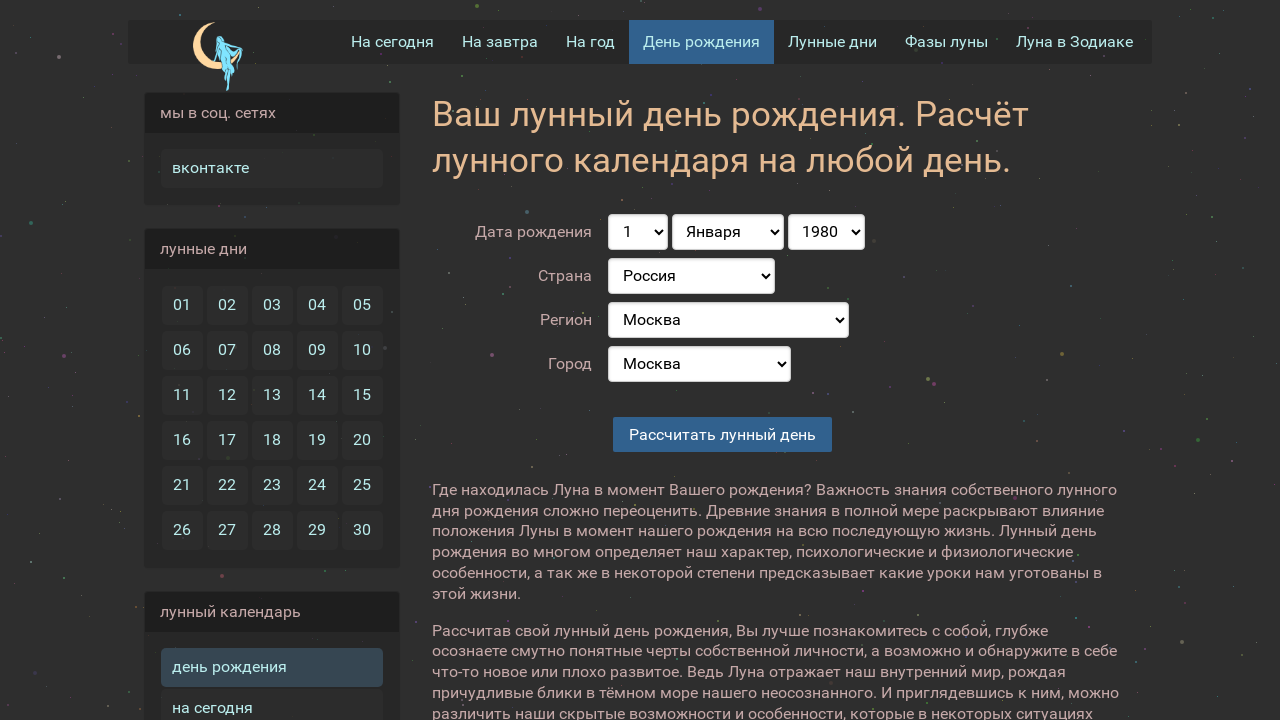